Tests navigation to the bookstore/catalog page by clicking on the "Магазин" (Store) link

Starting URL: https://www.1morepage.com.ua/

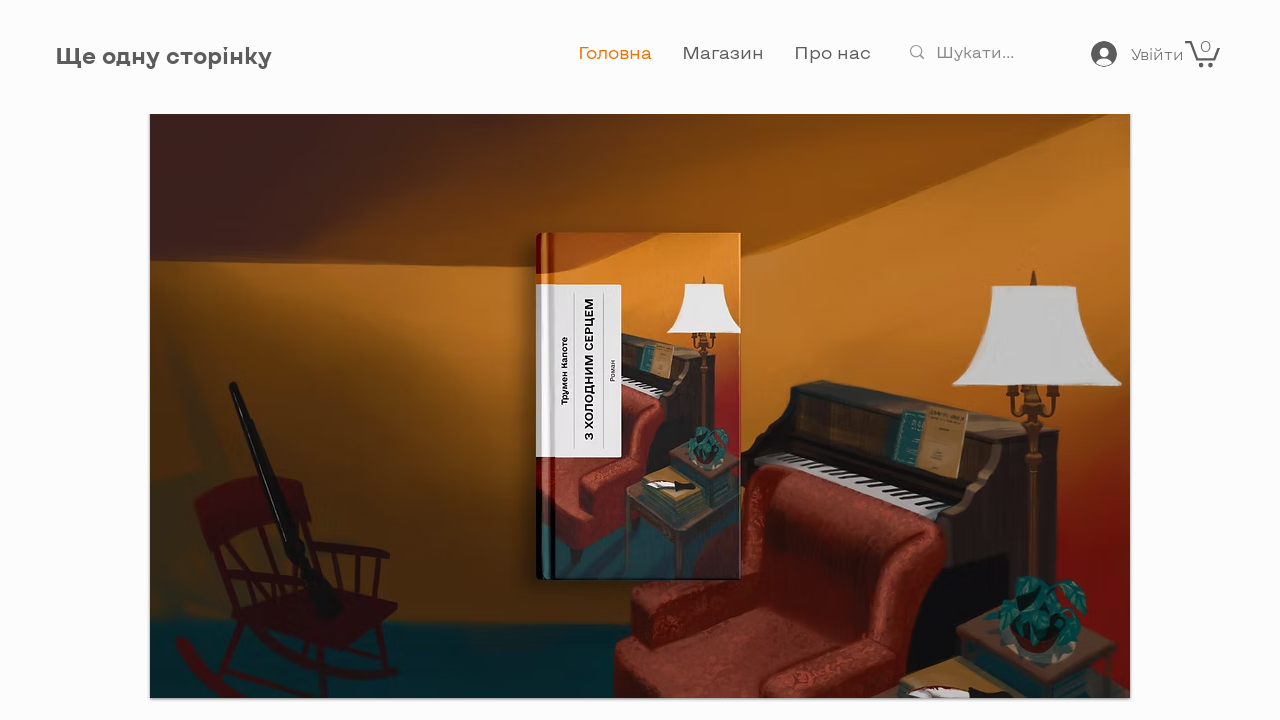

Clicked on the 'Магазин' (Store) link at (723, 52) on text=Магазин
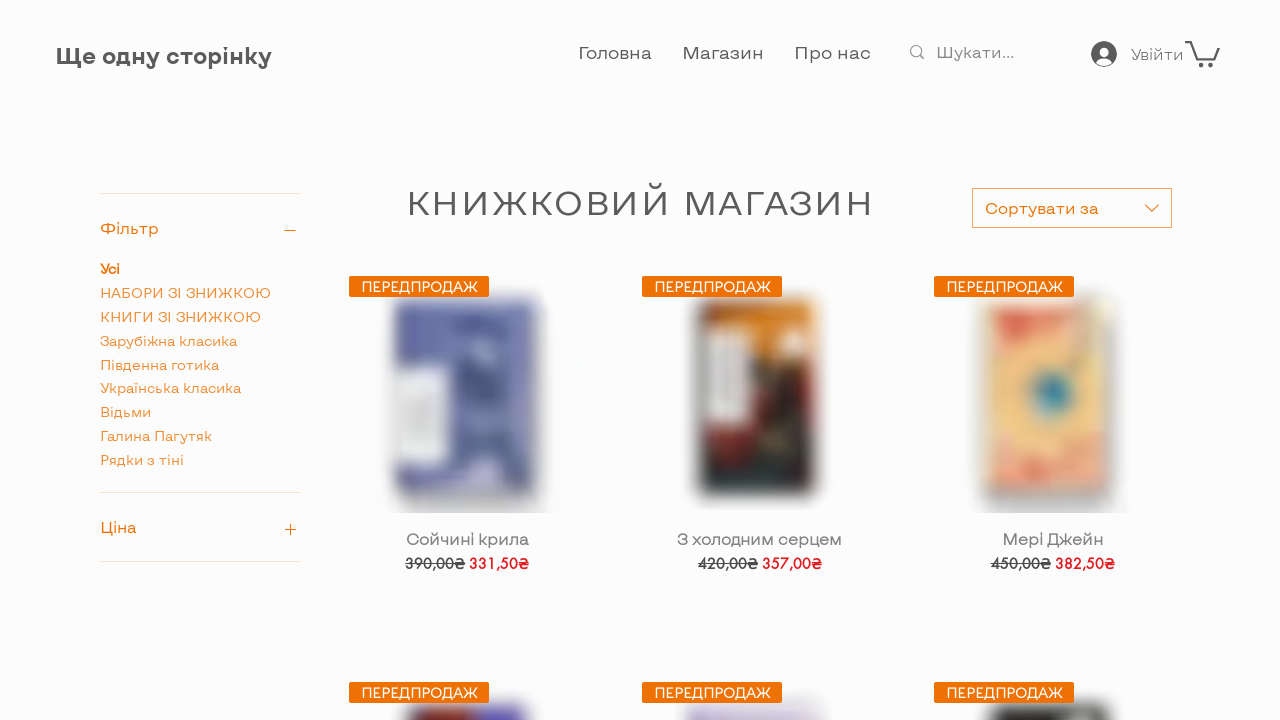

Navigation to bookstore/catalog page completed
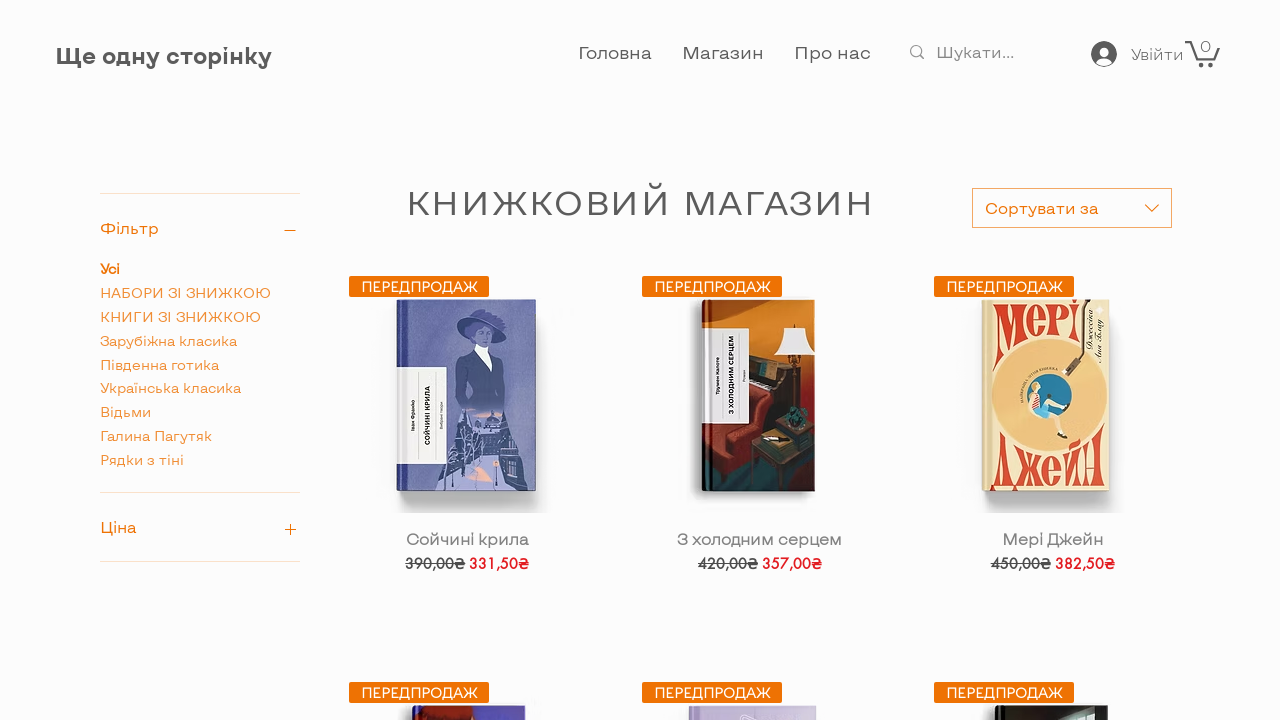

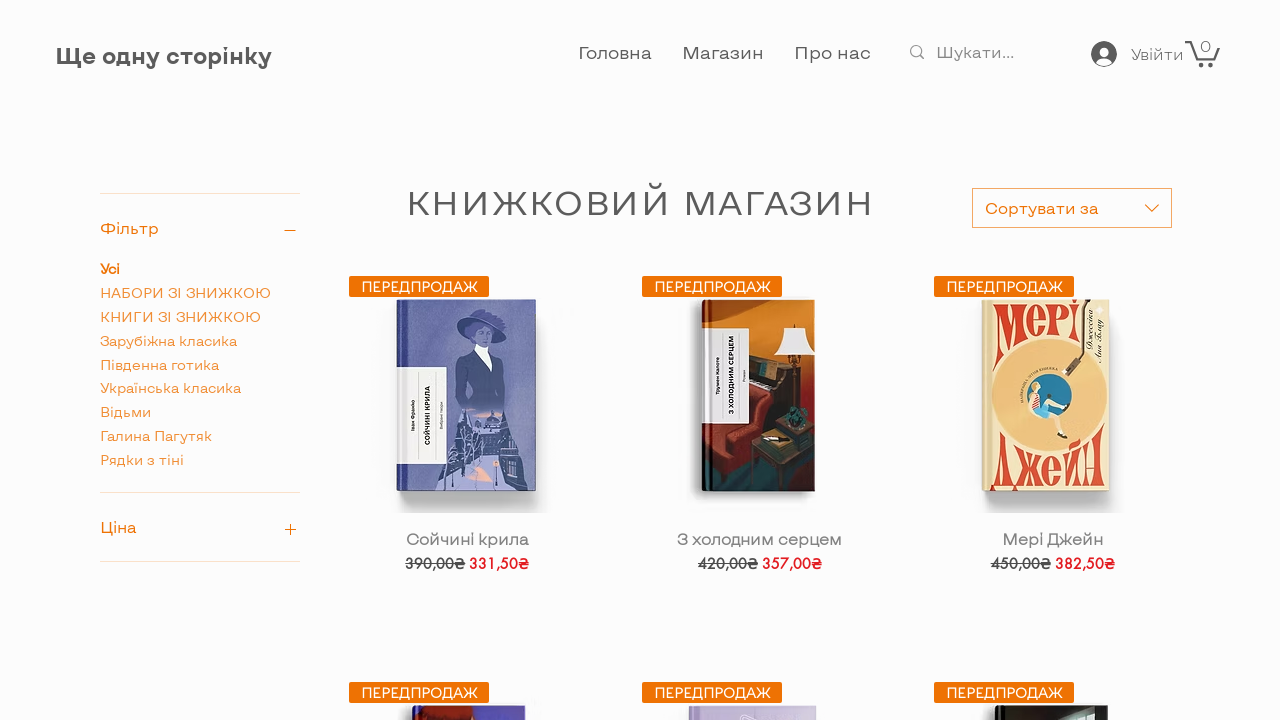